Tests right-click (context menu) functionality by waiting for a button element to load and performing a right-click action on it to trigger the context menu.

Starting URL: http://swisnl.github.io/jQuery-contextMenu/demo.html

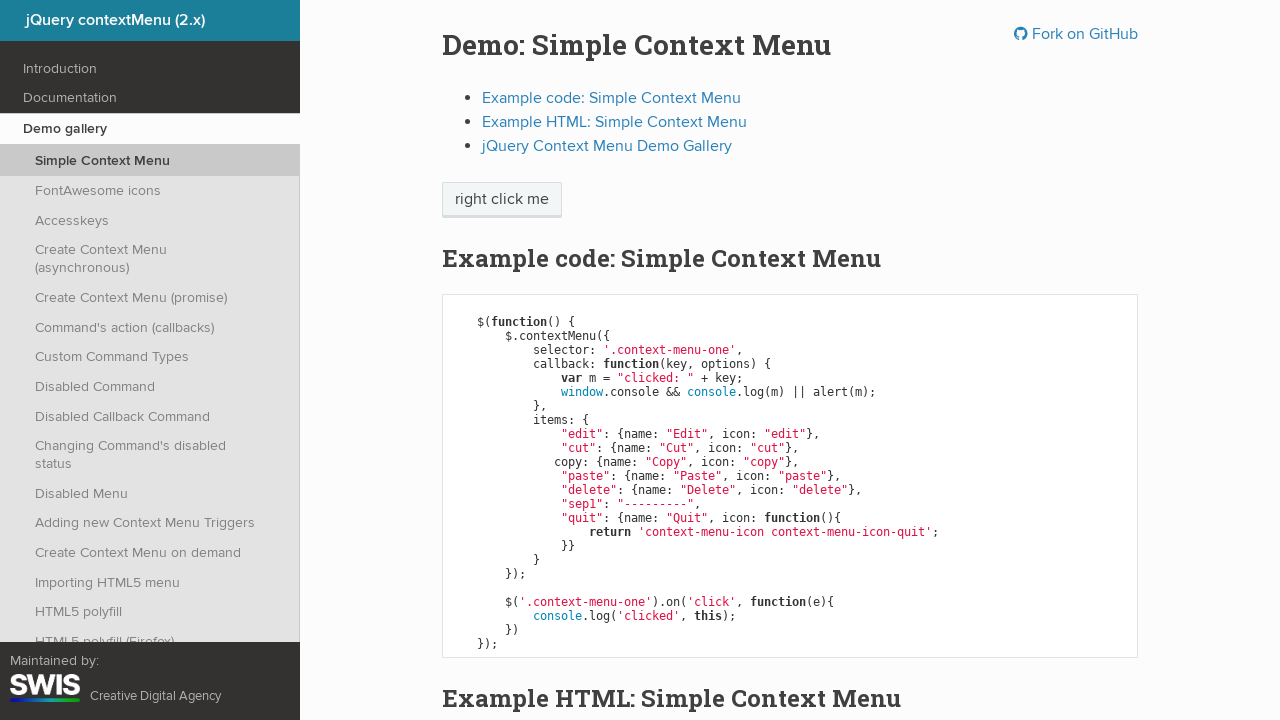

Right-click target element loaded and located
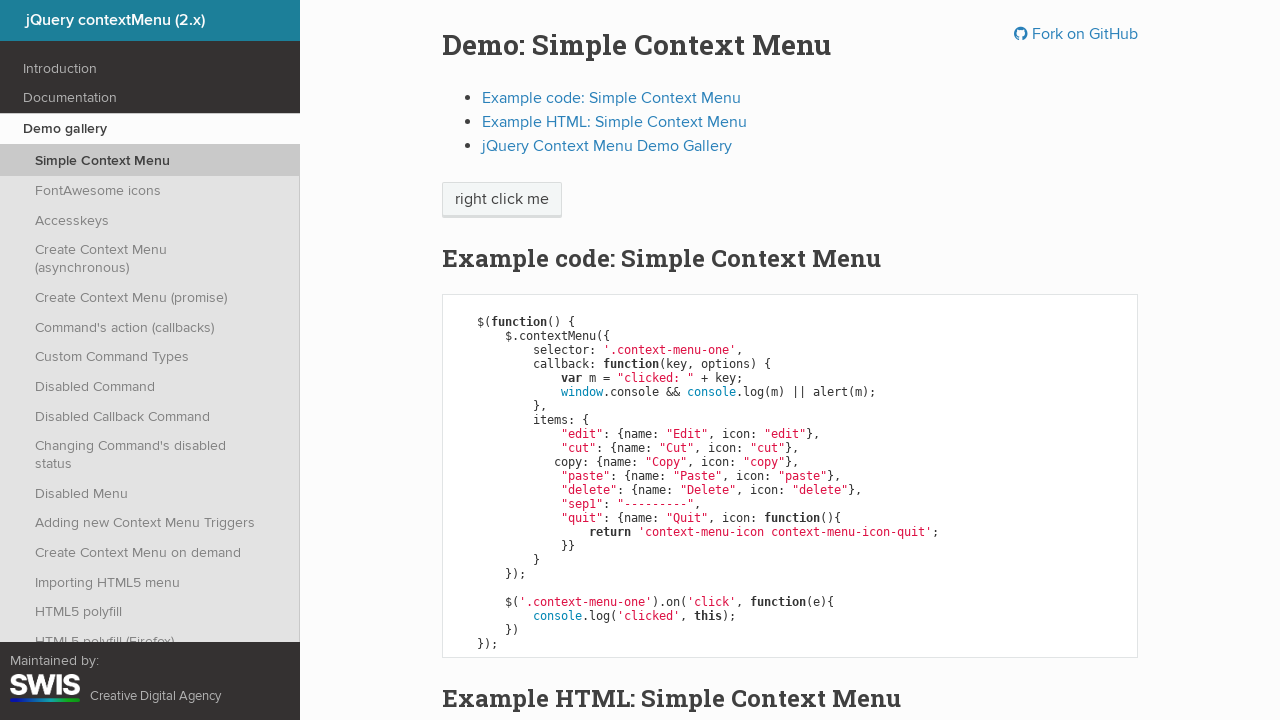

Right-clicked on the context menu button
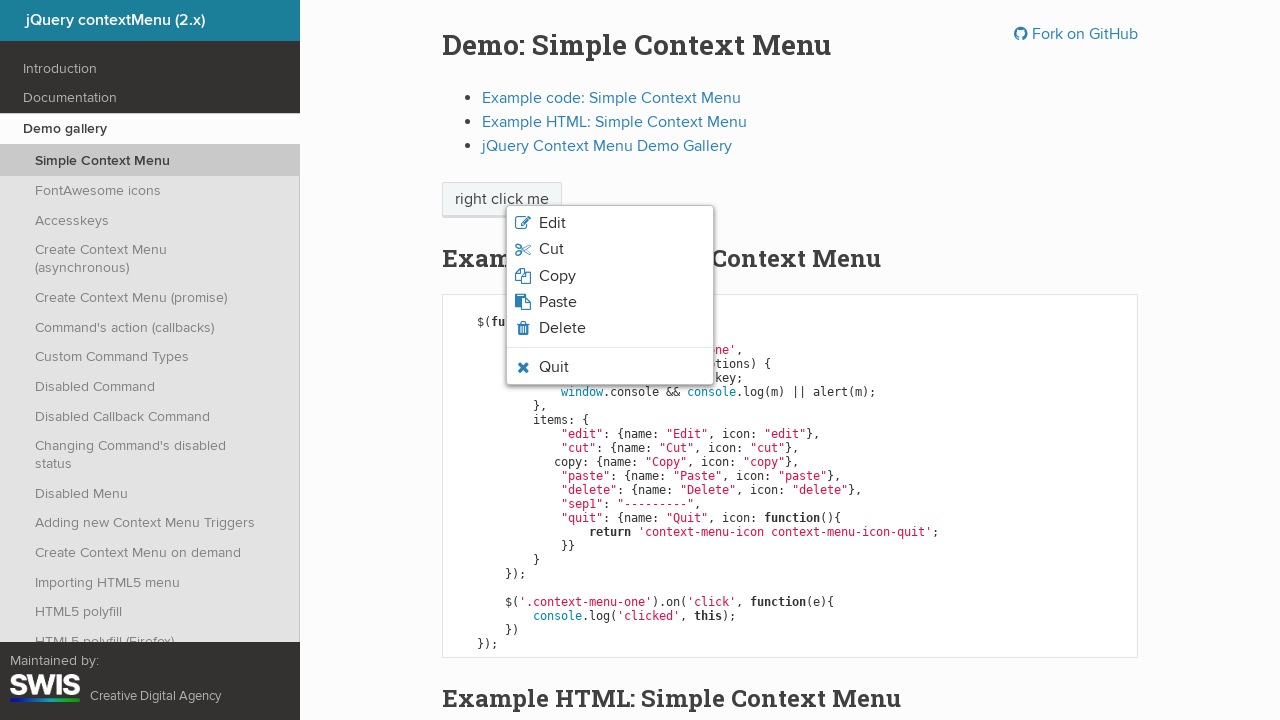

Context menu appeared on screen
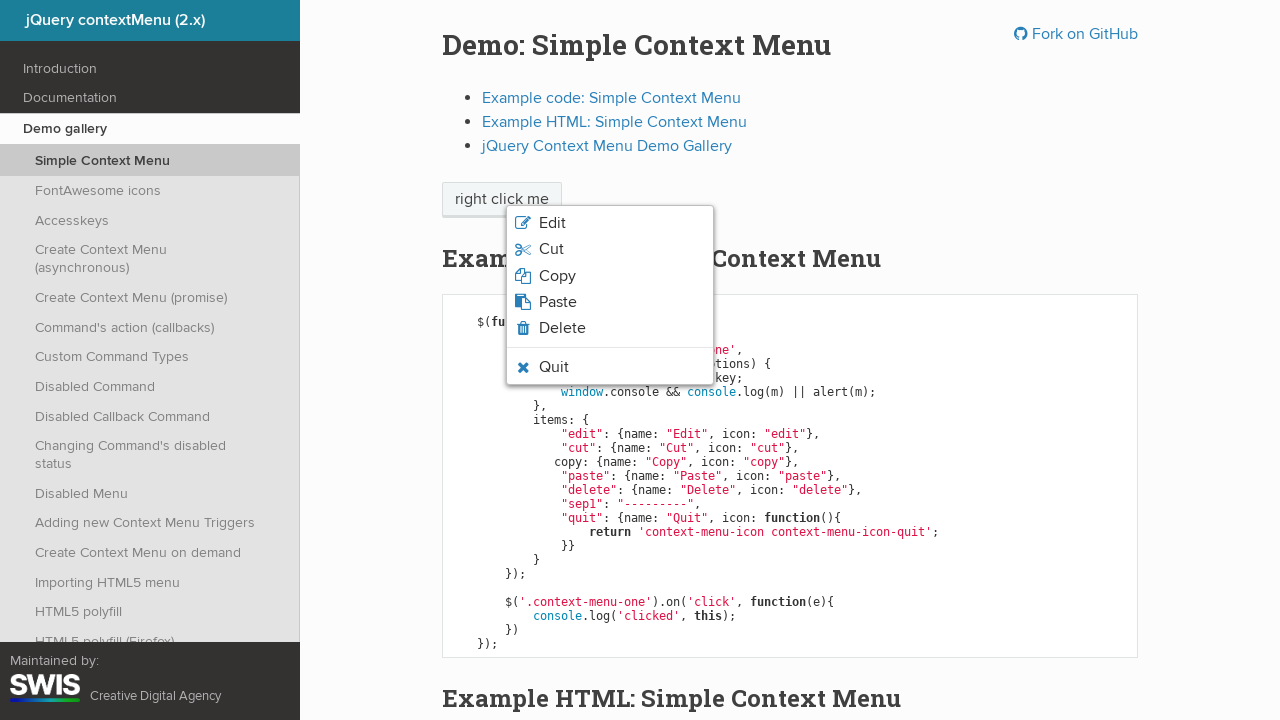

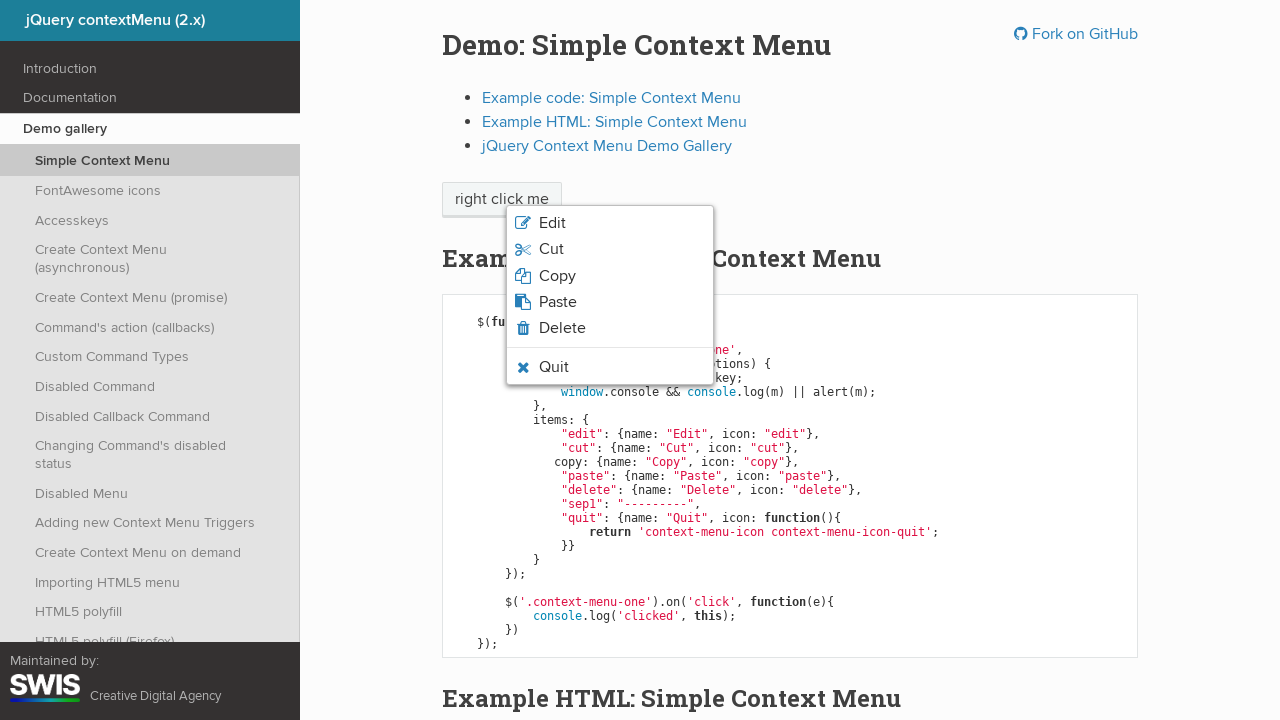